Tests iframe handling by navigating to a practice page, locating an iframe, clicking a link within the iframe, and verifying text content is present.

Starting URL: https://rahulshettyacademy.com/AutomationPractice/

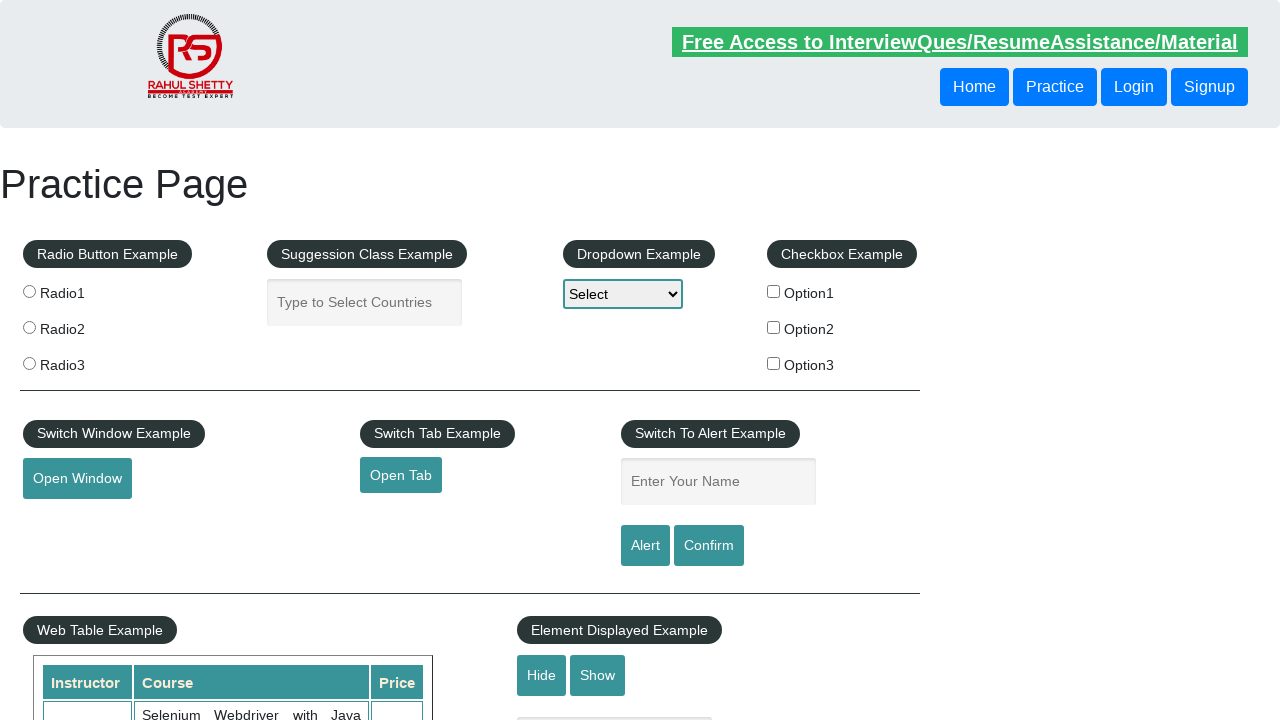

Navigated to AutomationPractice page
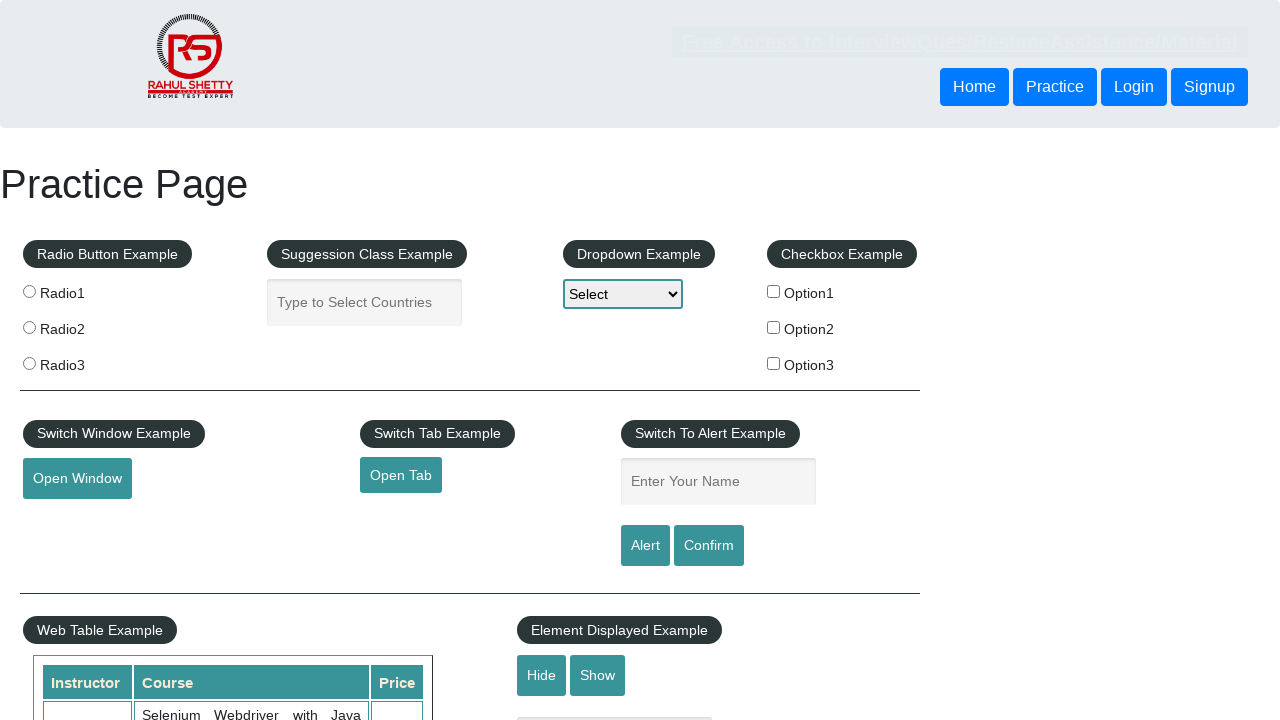

Located iframe with id 'courses-iframe'
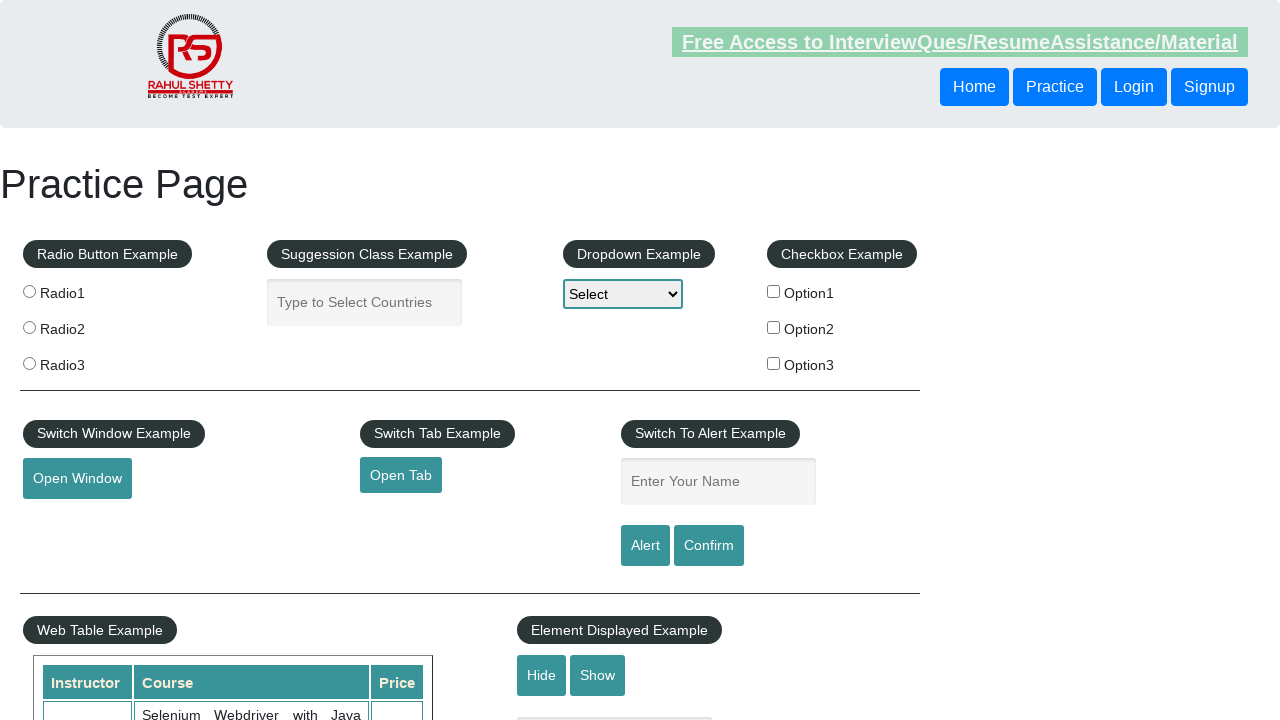

Clicked lifetime access link within iframe at (307, 675) on #courses-iframe >> internal:control=enter-frame >> li a[href$='lifetime-access']
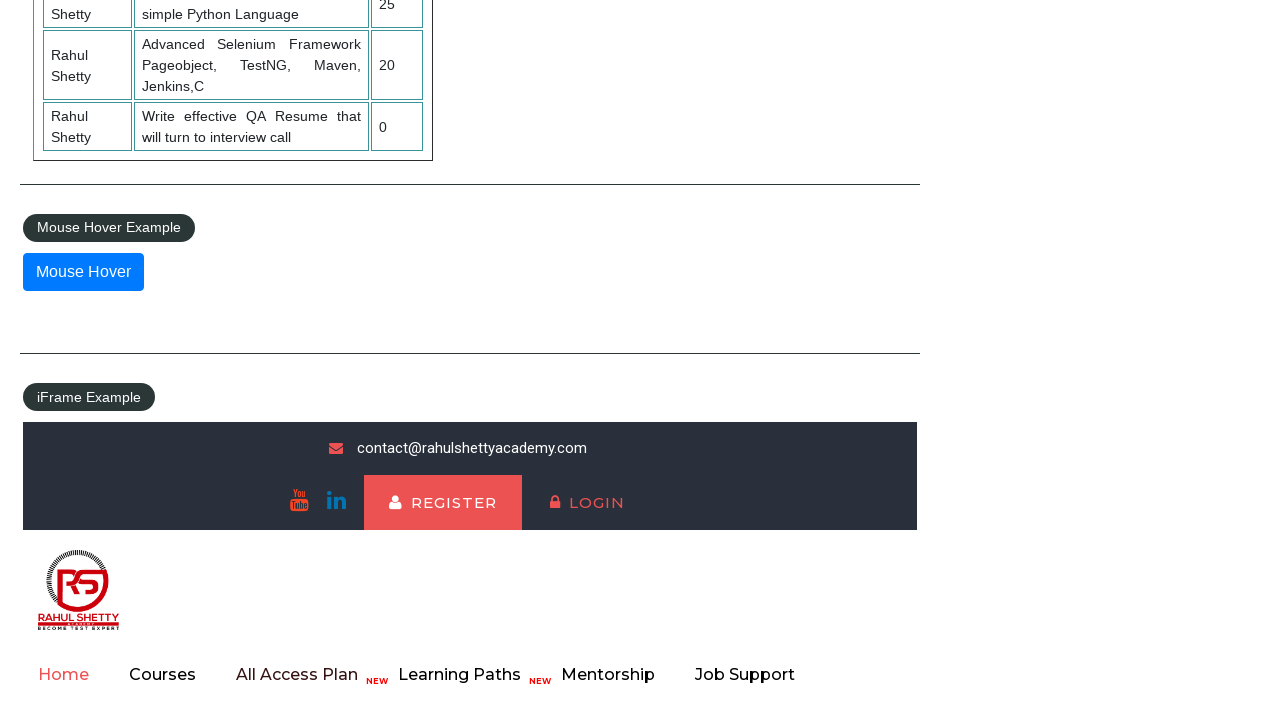

Text element h2 within iframe is now visible
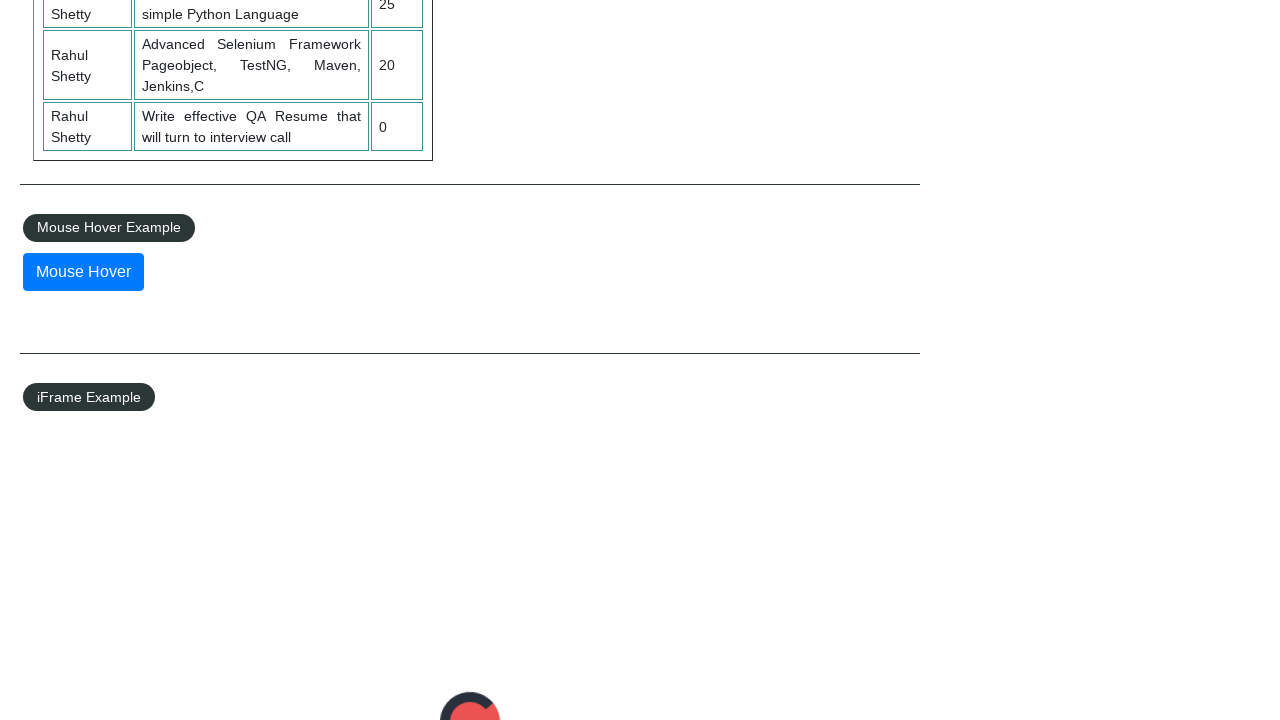

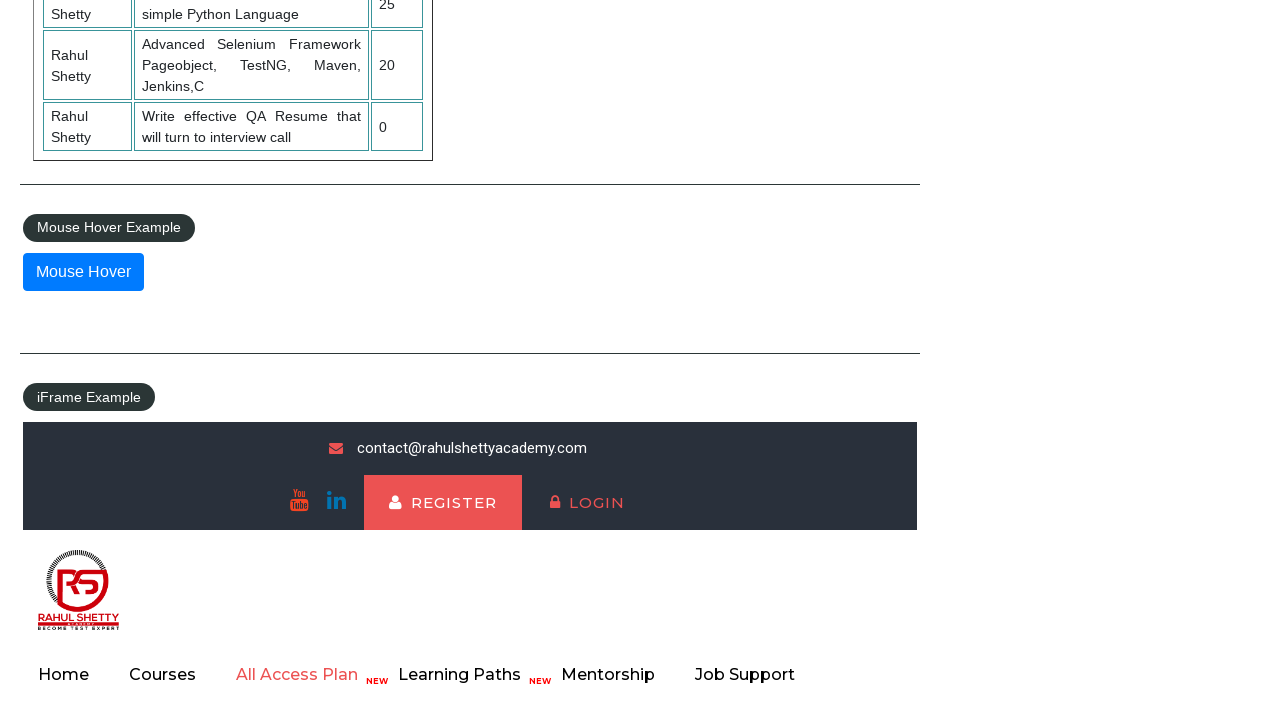